Tests valid withdrawal by first depositing funds then withdrawing, verifying the transaction succeeds

Starting URL: https://www.globalsqa.com/angularJs-protractor/BankingProject/#/login

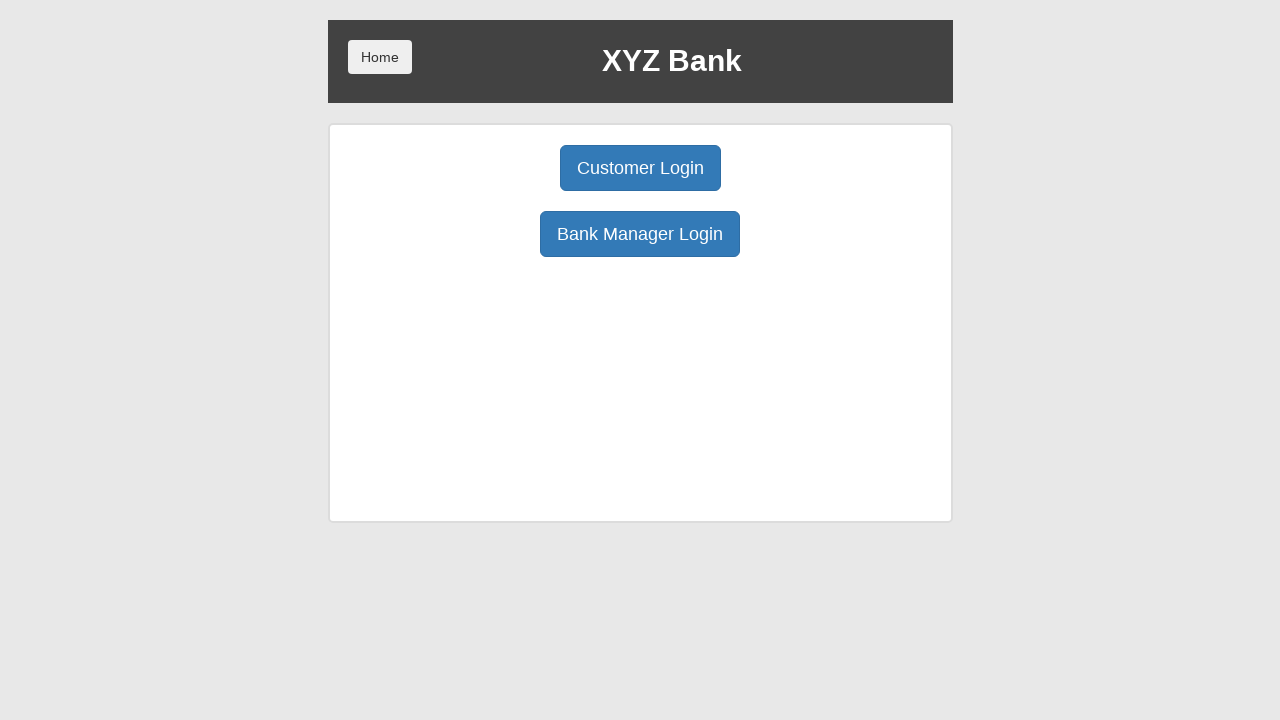

Clicked Customer Login button at (640, 168) on xpath=/html/body/div/div/div[2]/div/div[1]/div[1]/button
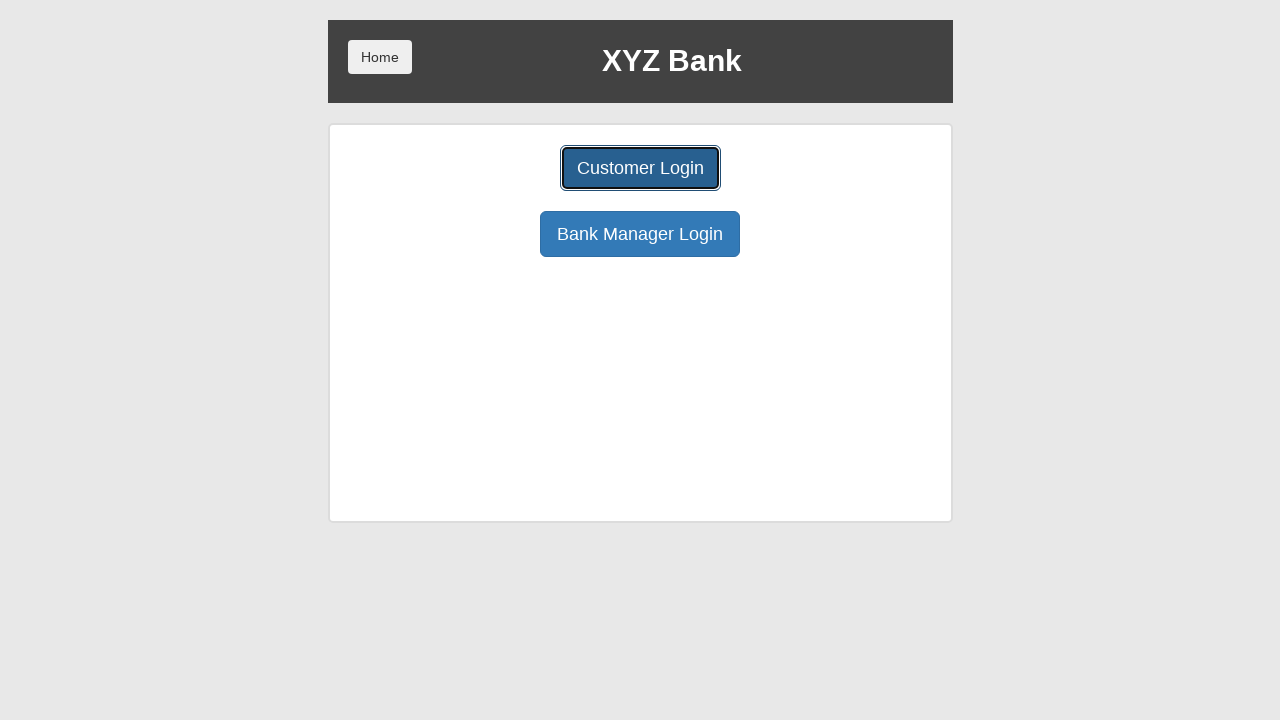

Selected Ron Weasly from user dropdown on select[name="userSelect"]
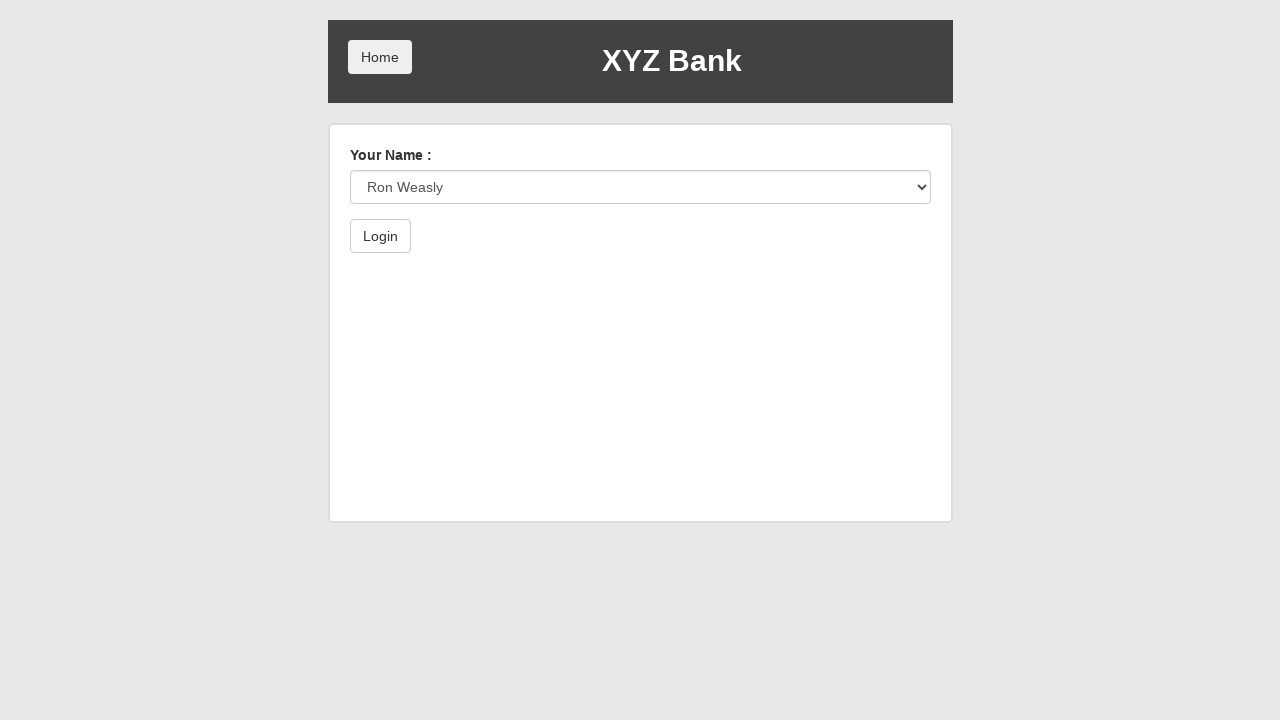

Clicked Login button to authenticate at (380, 236) on xpath=/html/body/div/div/div[2]/div/form/button
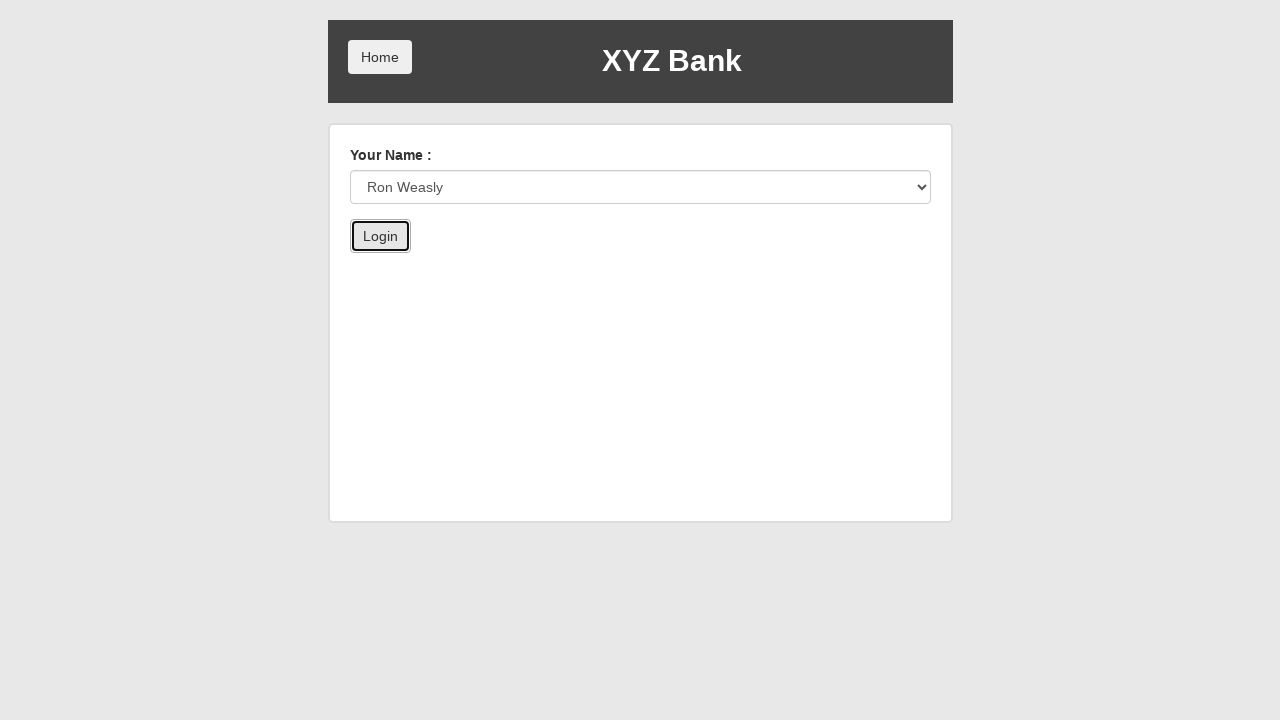

Clicked Deposit button at (652, 264) on xpath=/html/body/div/div/div[2]/div/div[3]/button[2]
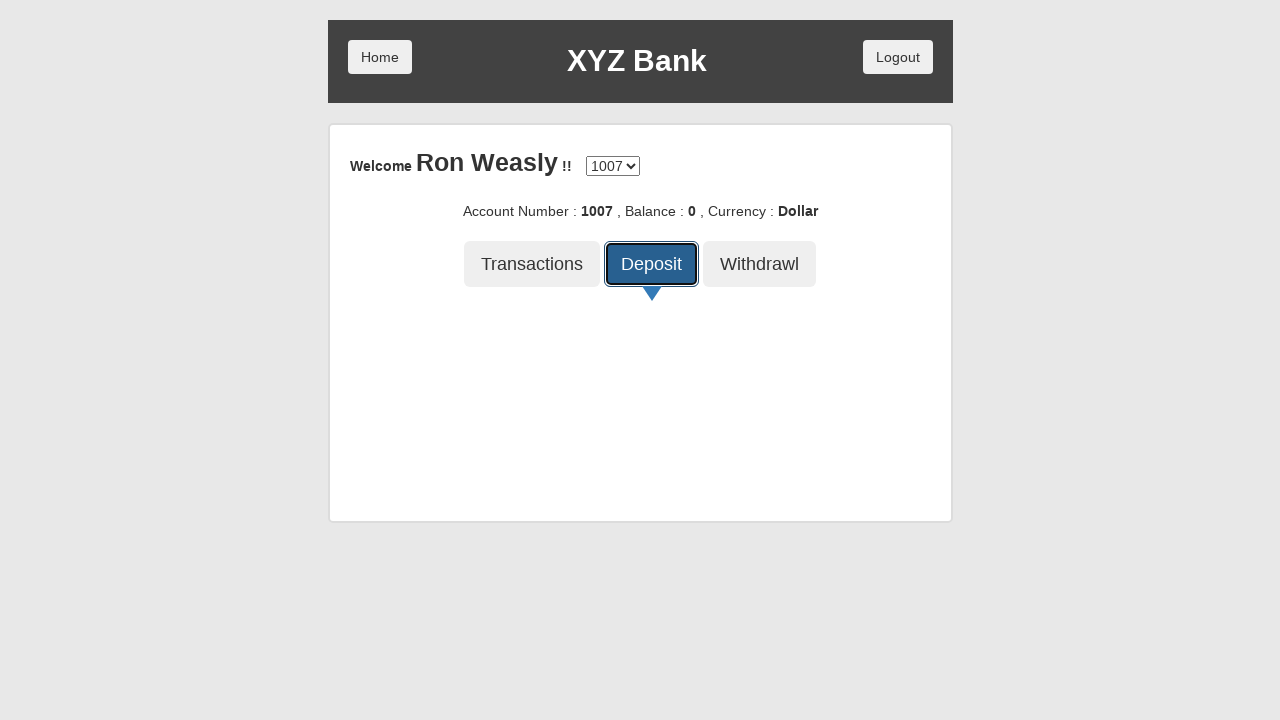

Entered deposit amount of 50000 on xpath=/html/body/div/div/div[2]/div/div[4]/div/form/div/input
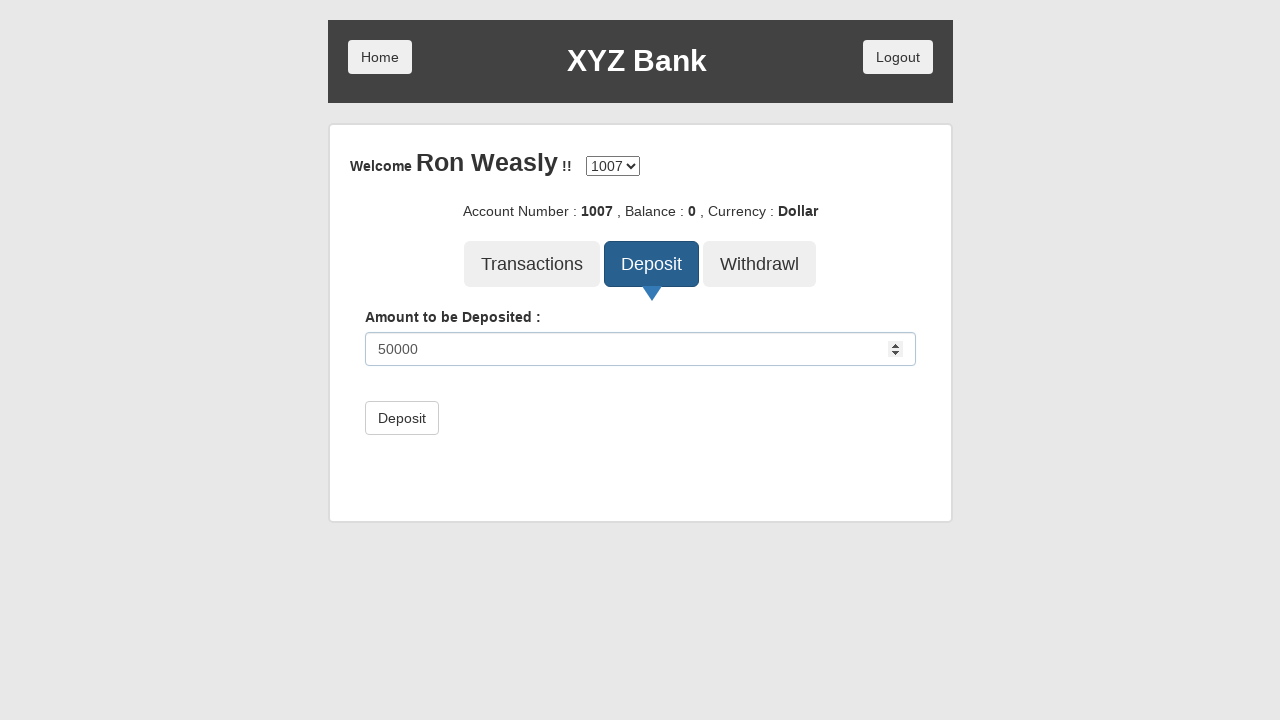

Submitted deposit form at (402, 418) on xpath=/html/body/div/div/div[2]/div/div[4]/div/form/button
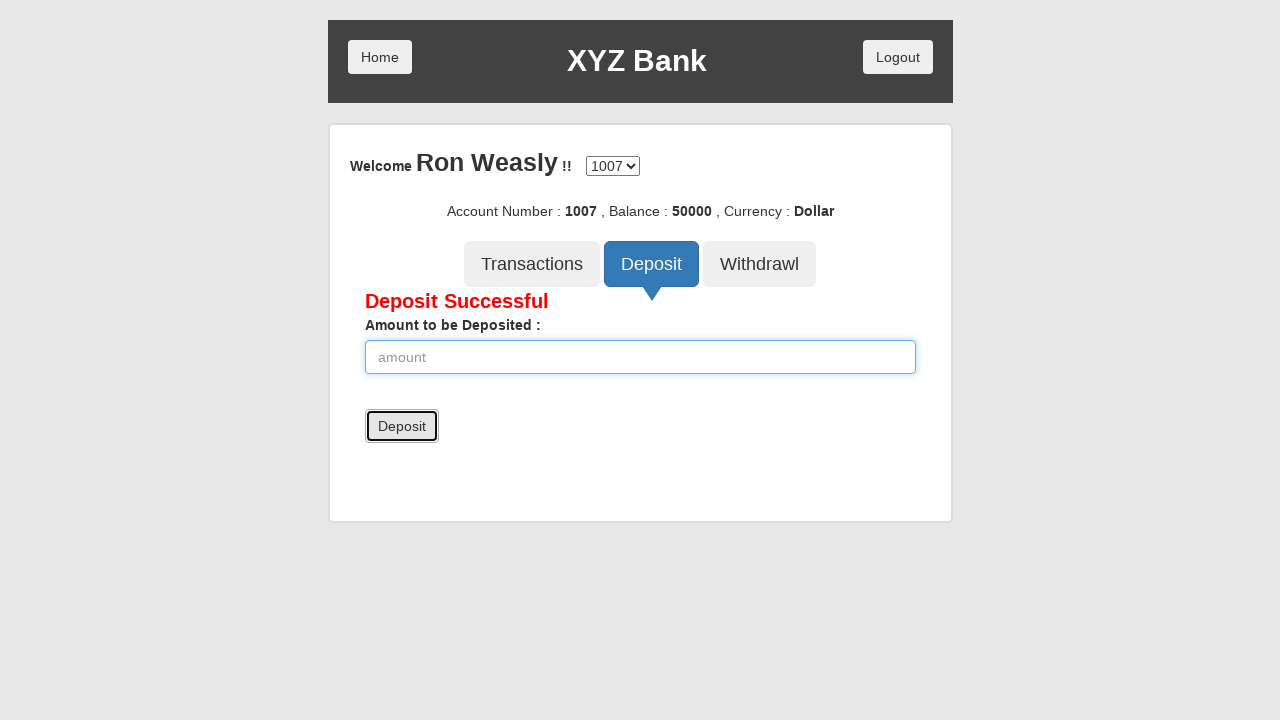

Clicked Withdrawal button at (760, 264) on xpath=/html/body/div/div/div[2]/div/div[3]/button[3]
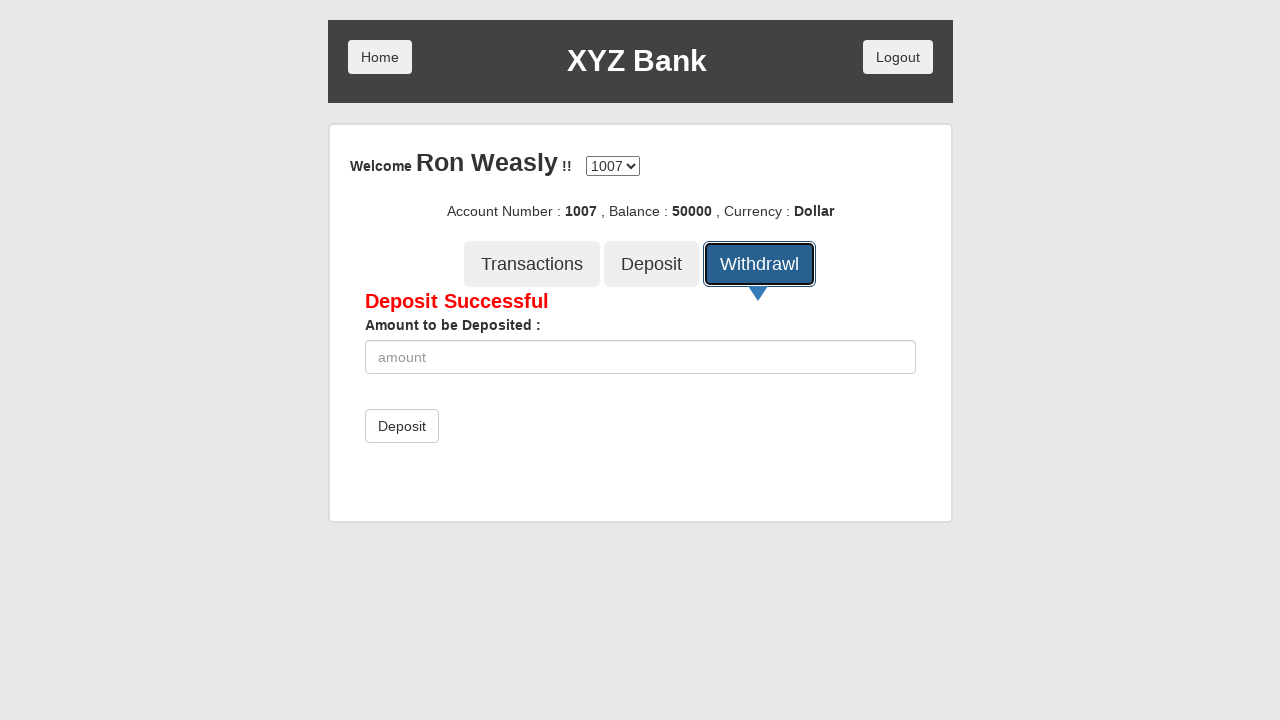

Withdrawal form loaded and visible
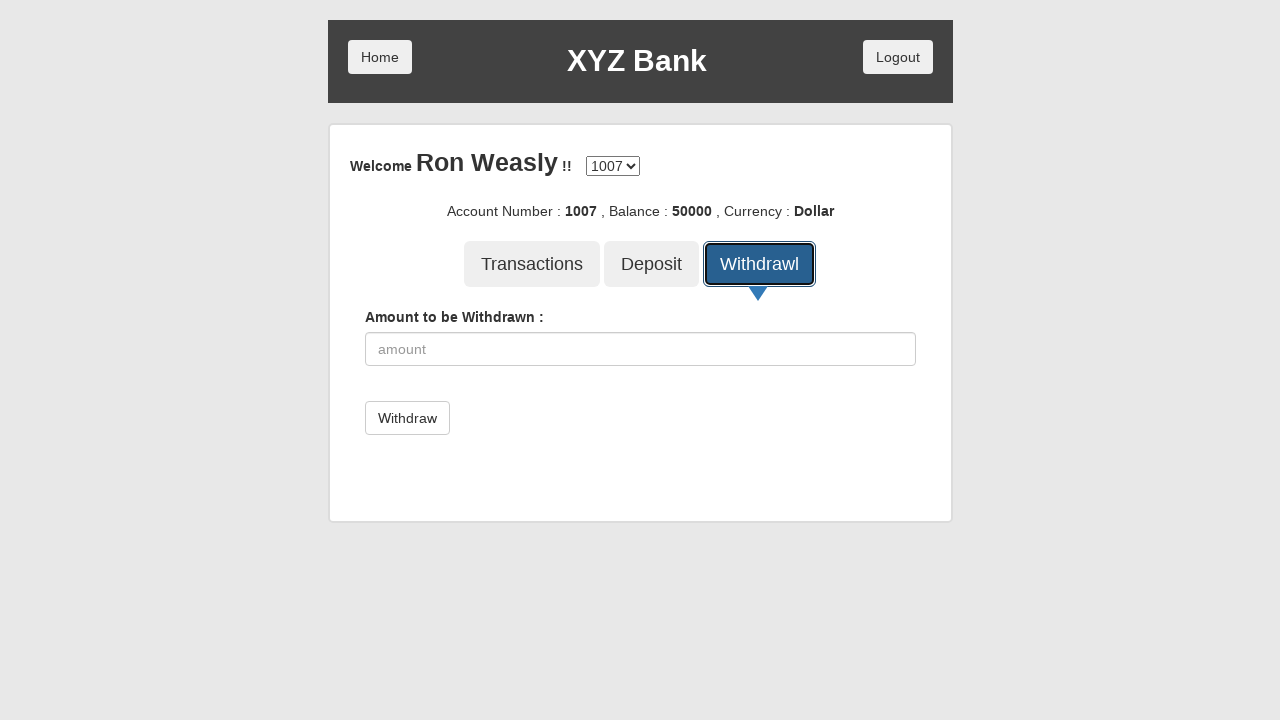

Entered withdrawal amount of 5000 on xpath=/html/body/div/div/div[2]/div/div[4]/div/form/div/input
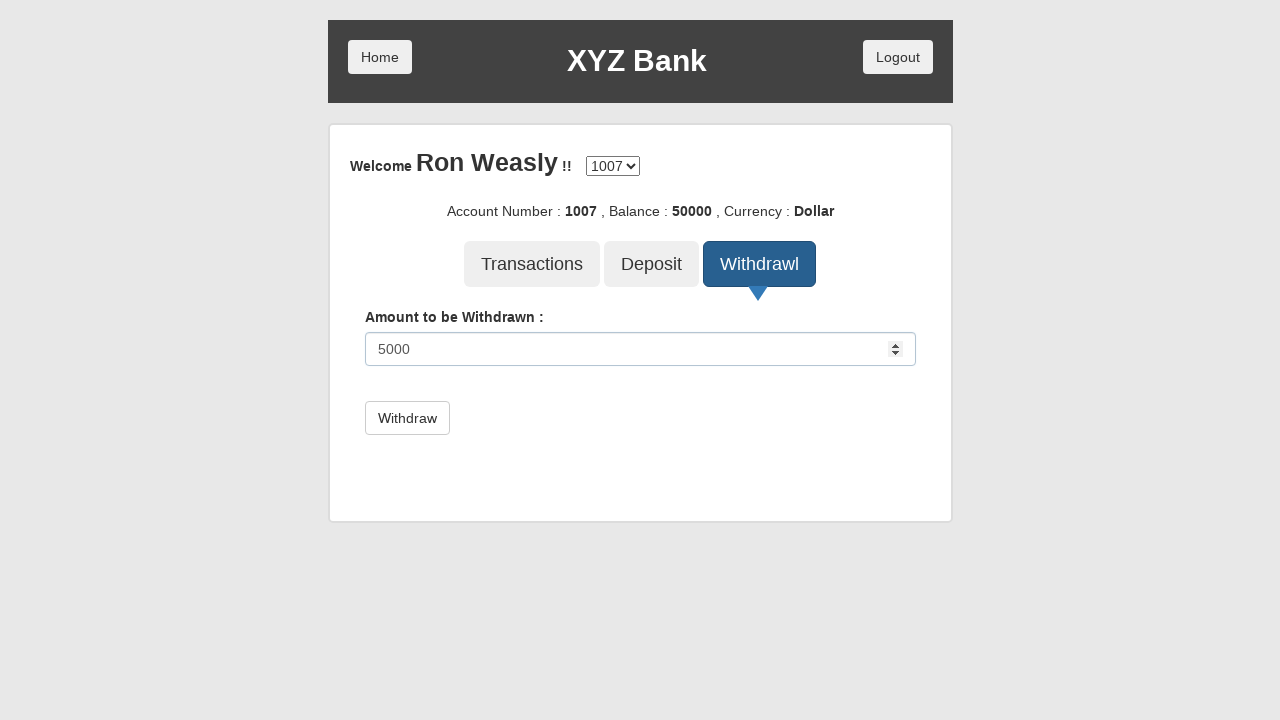

Submitted withdrawal form at (407, 418) on xpath=/html/body/div/div/div[2]/div/div[4]/div/form/button
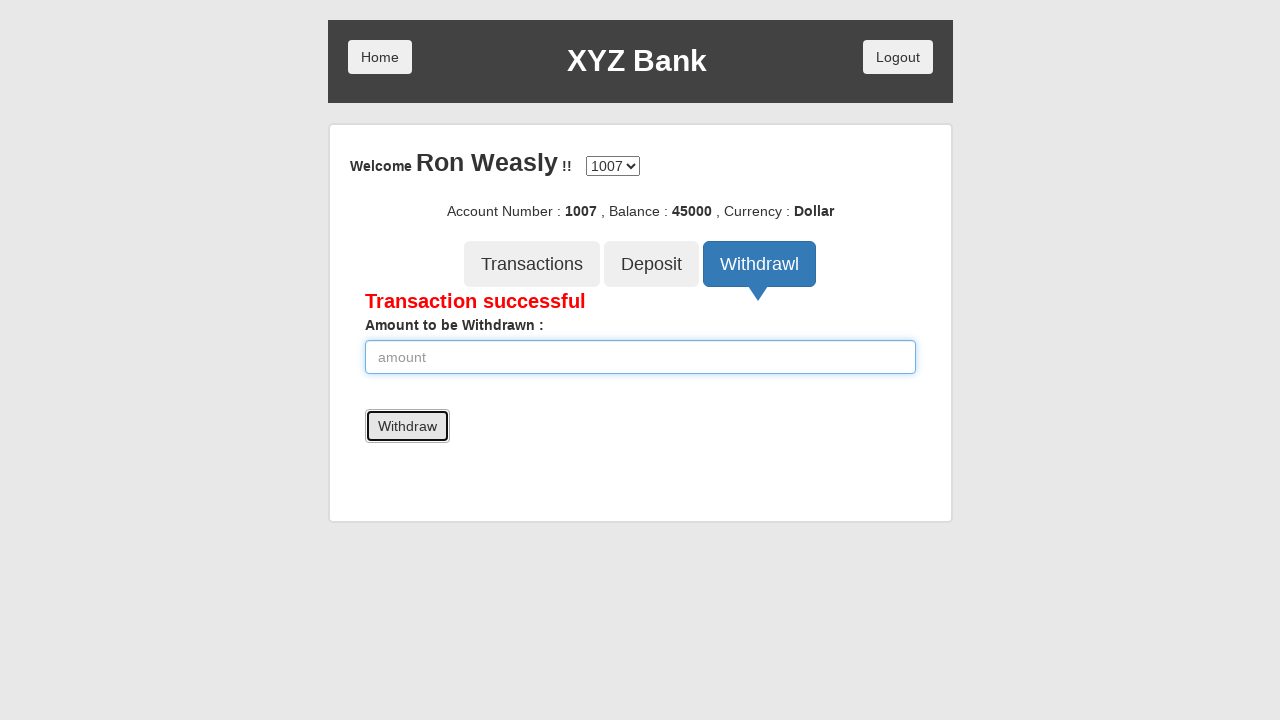

Withdrawal transaction result message displayed
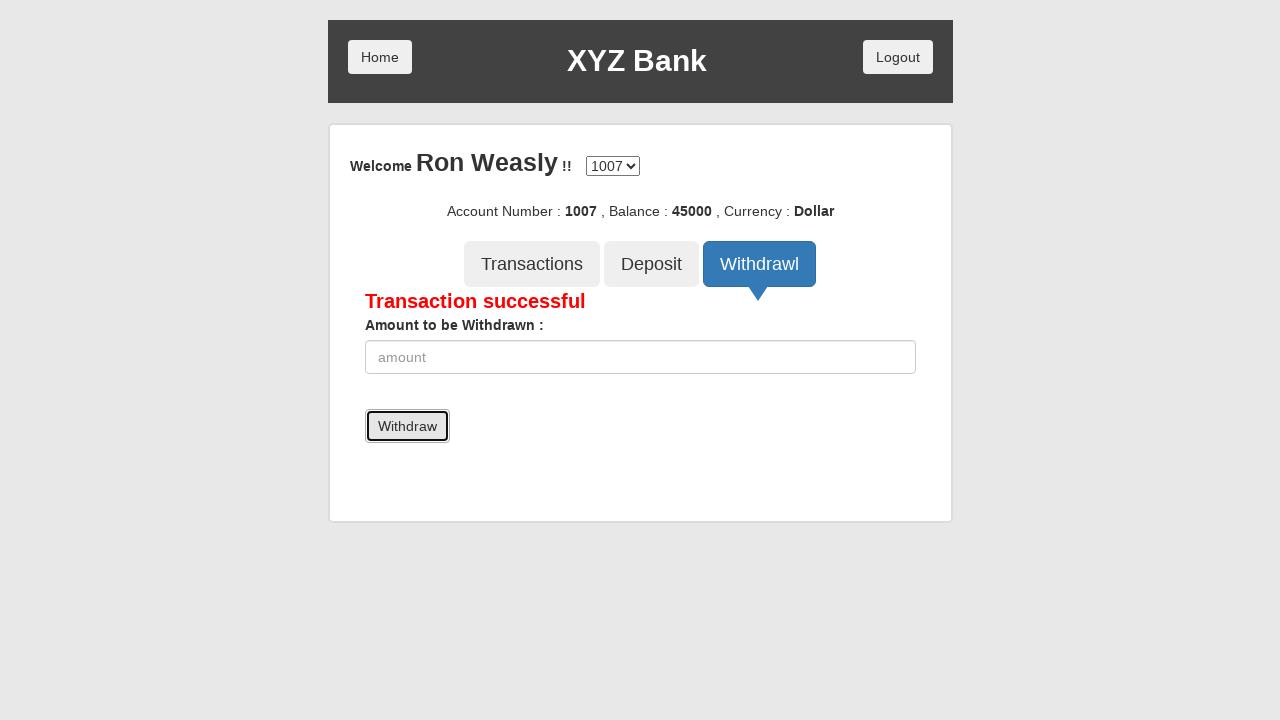

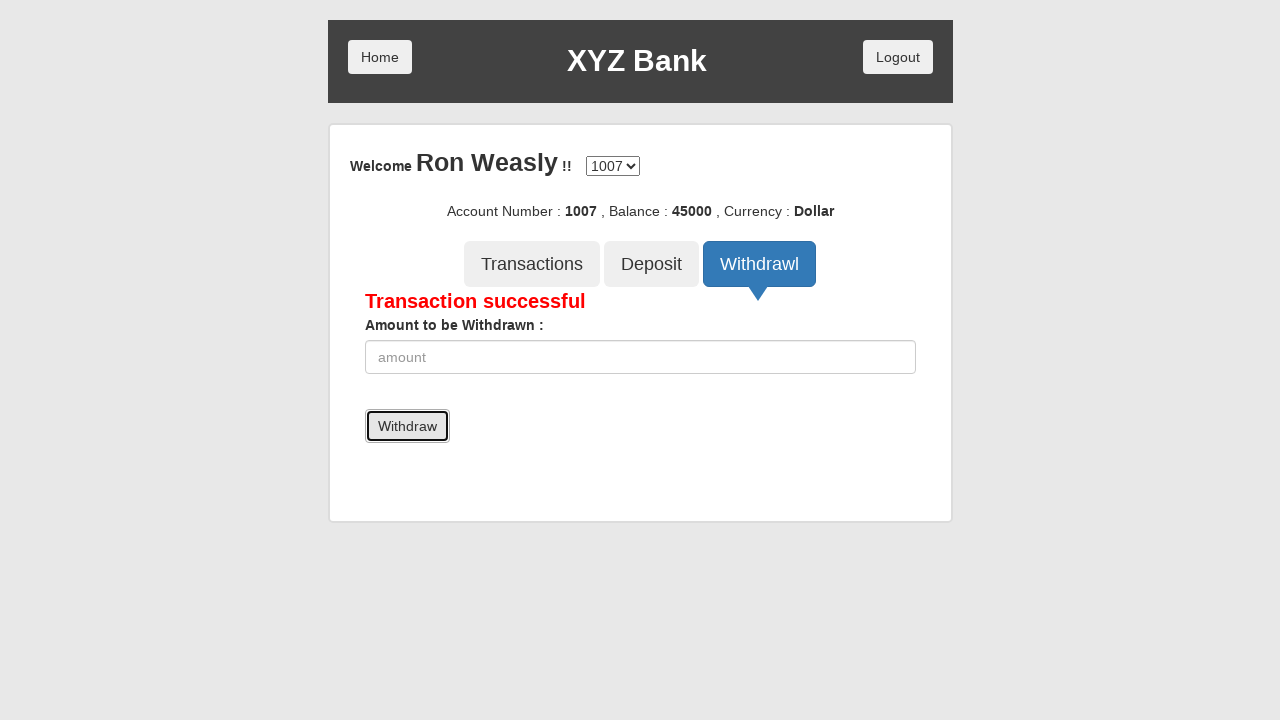